Tests keyboard key press functionality by sending the SPACE key to an input element and then the LEFT arrow key, verifying that the page correctly displays which keys were pressed.

Starting URL: http://the-internet.herokuapp.com/key_presses

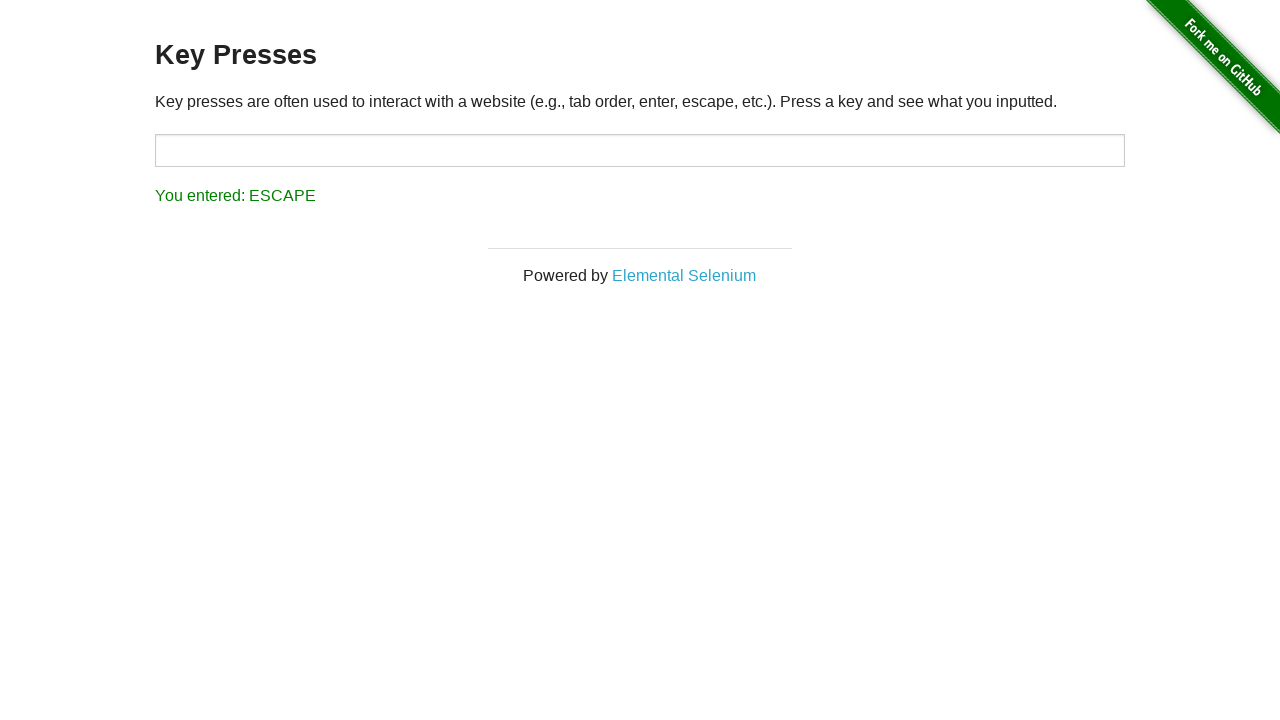

Pressed SPACE key on target input element on #target
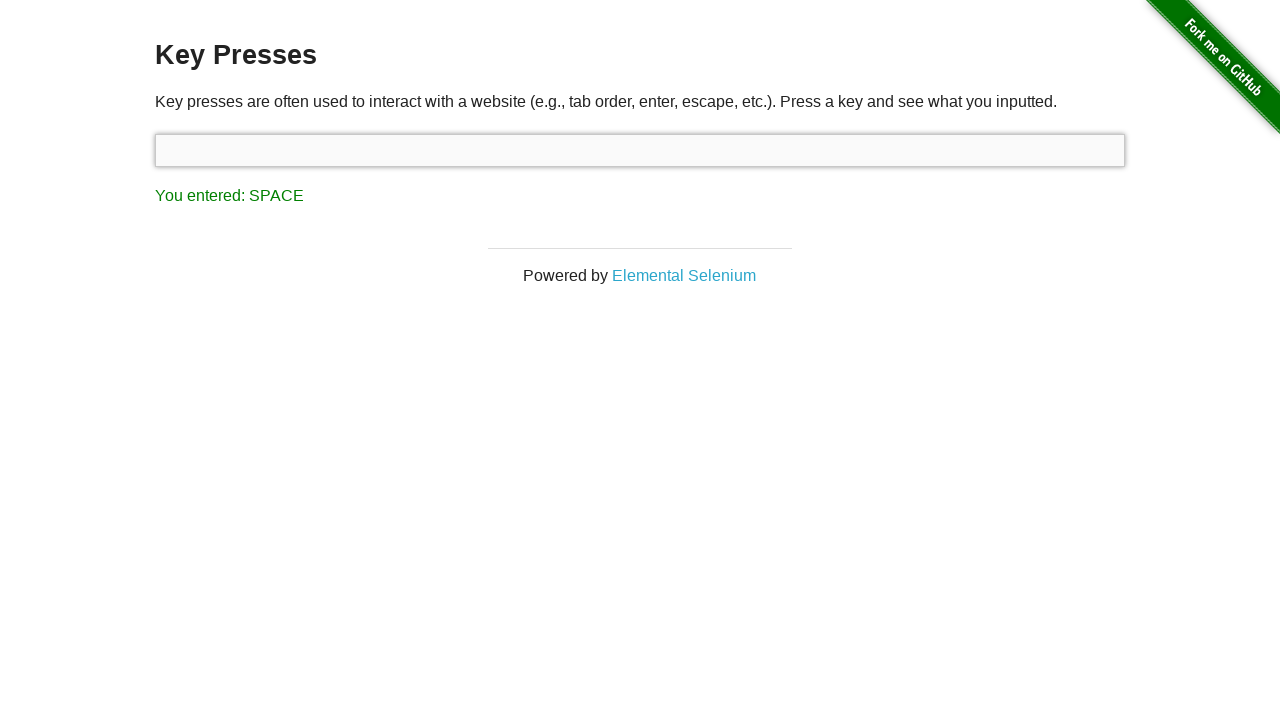

Result element loaded after SPACE key press
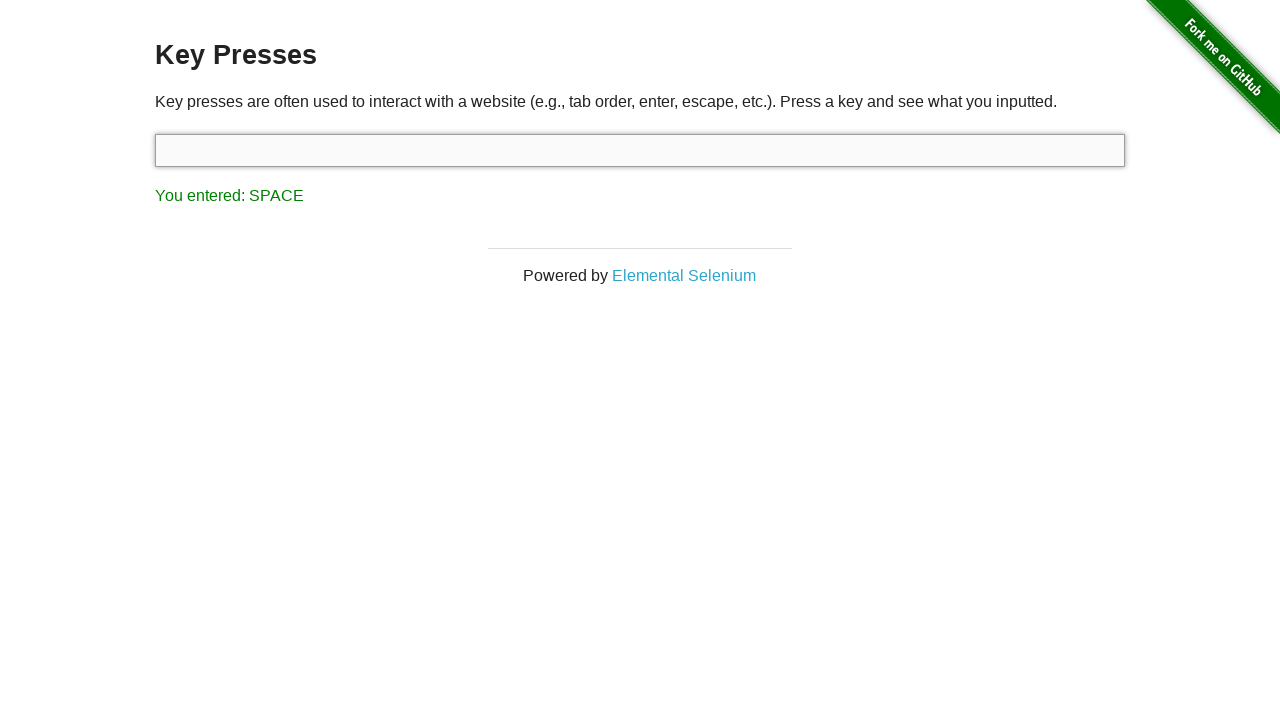

Retrieved result text content
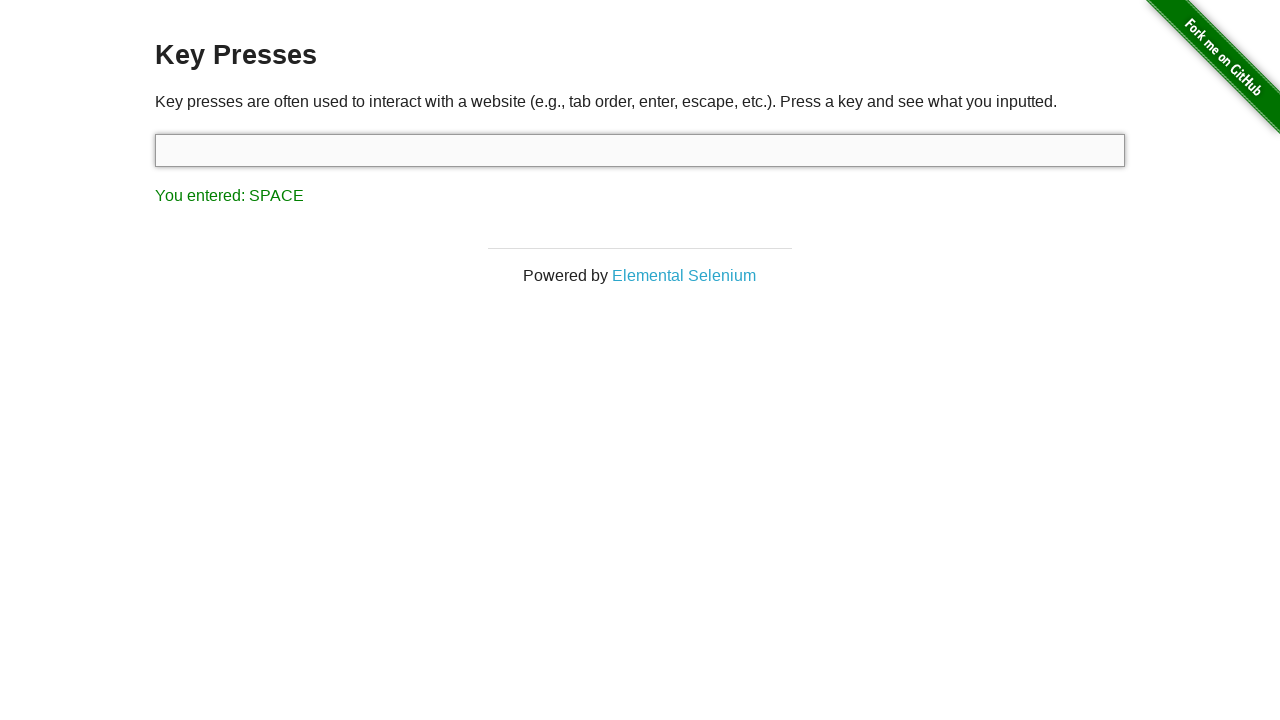

Verified result shows 'You entered: SPACE'
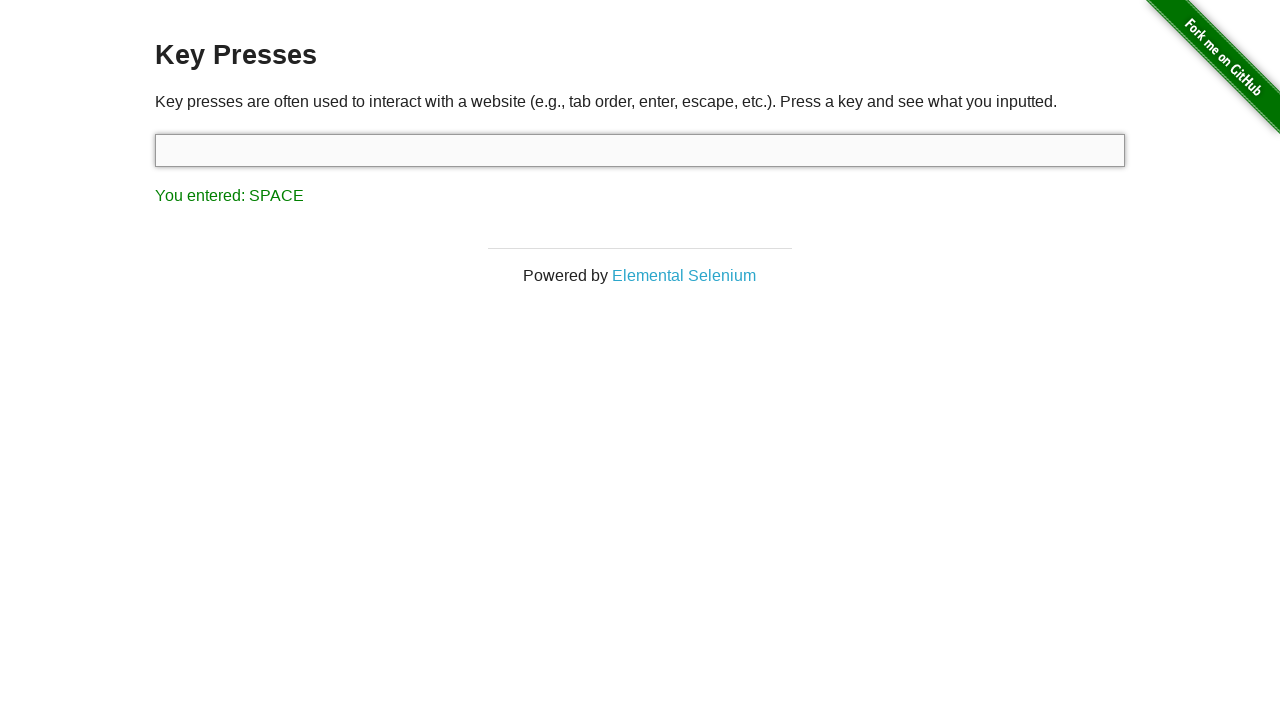

Pressed LEFT arrow key on keyboard
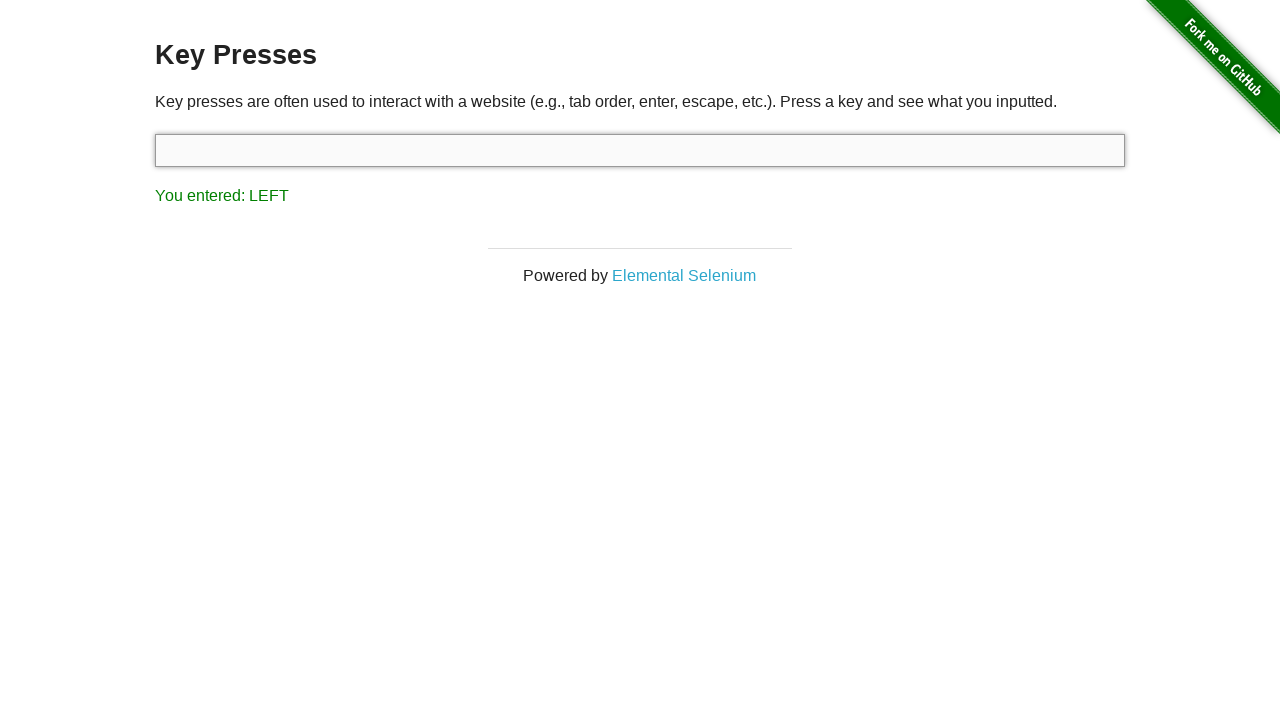

Retrieved result text content after LEFT arrow key press
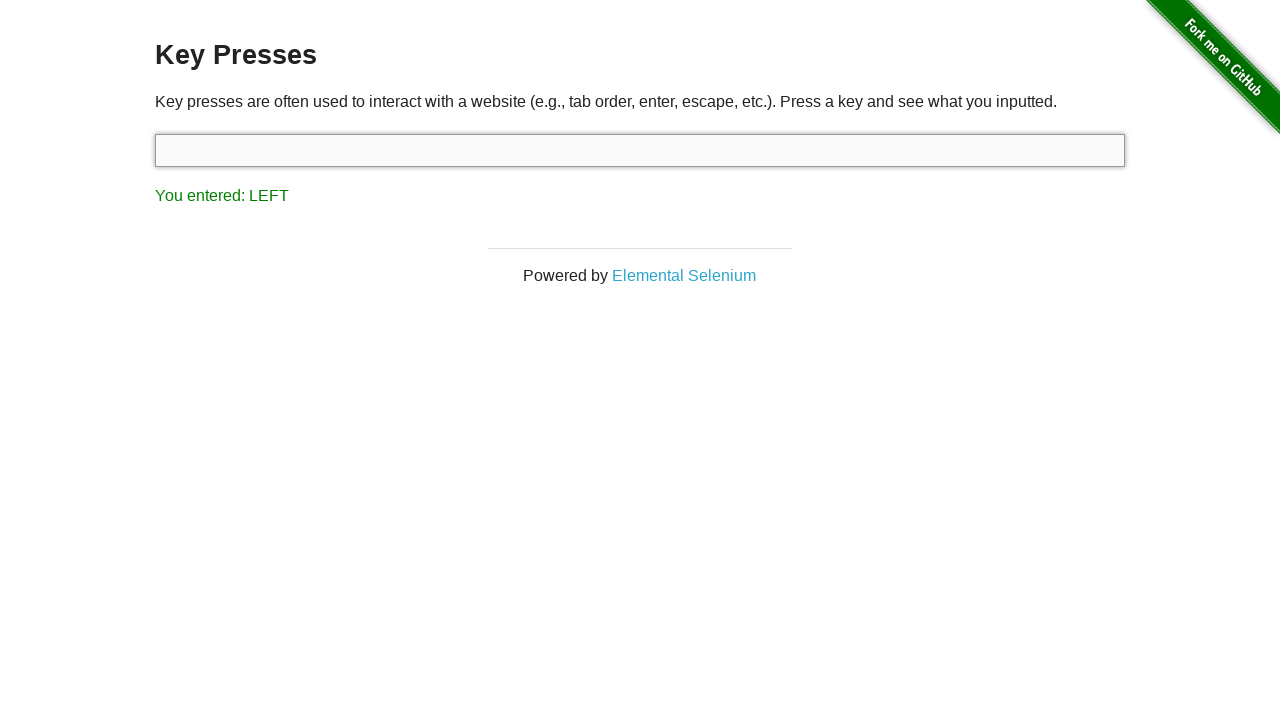

Verified result shows 'You entered: LEFT'
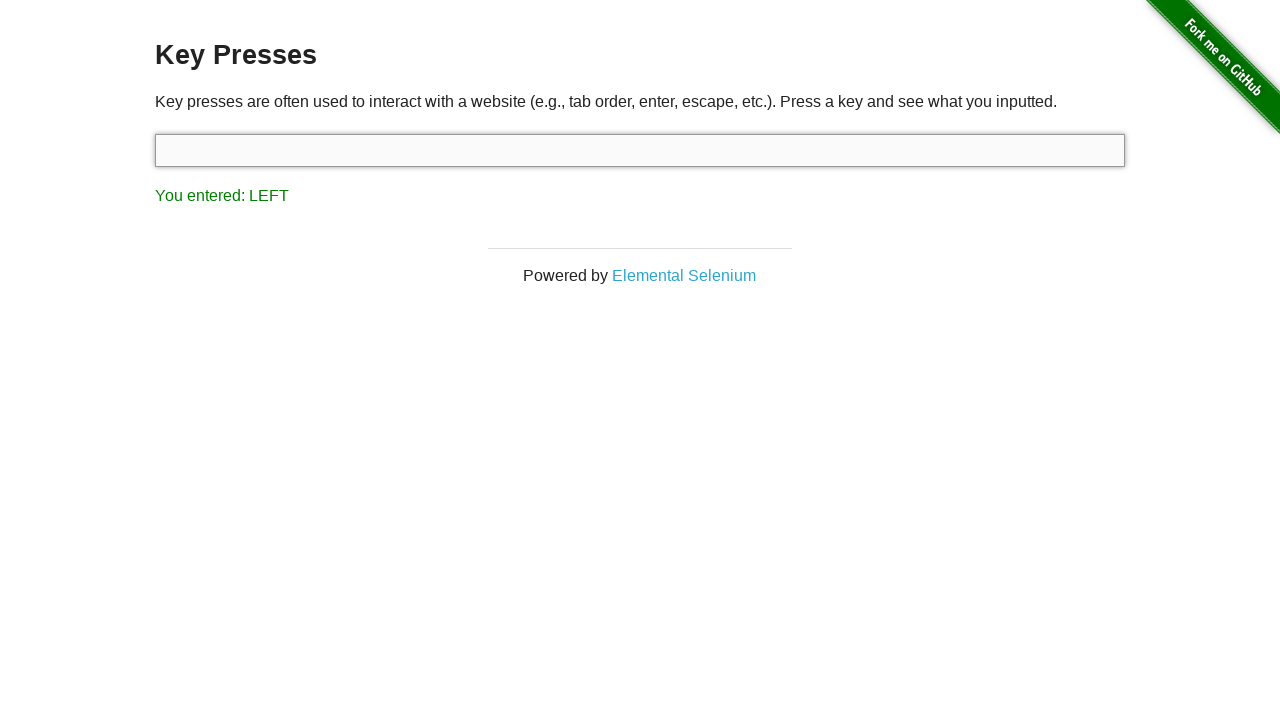

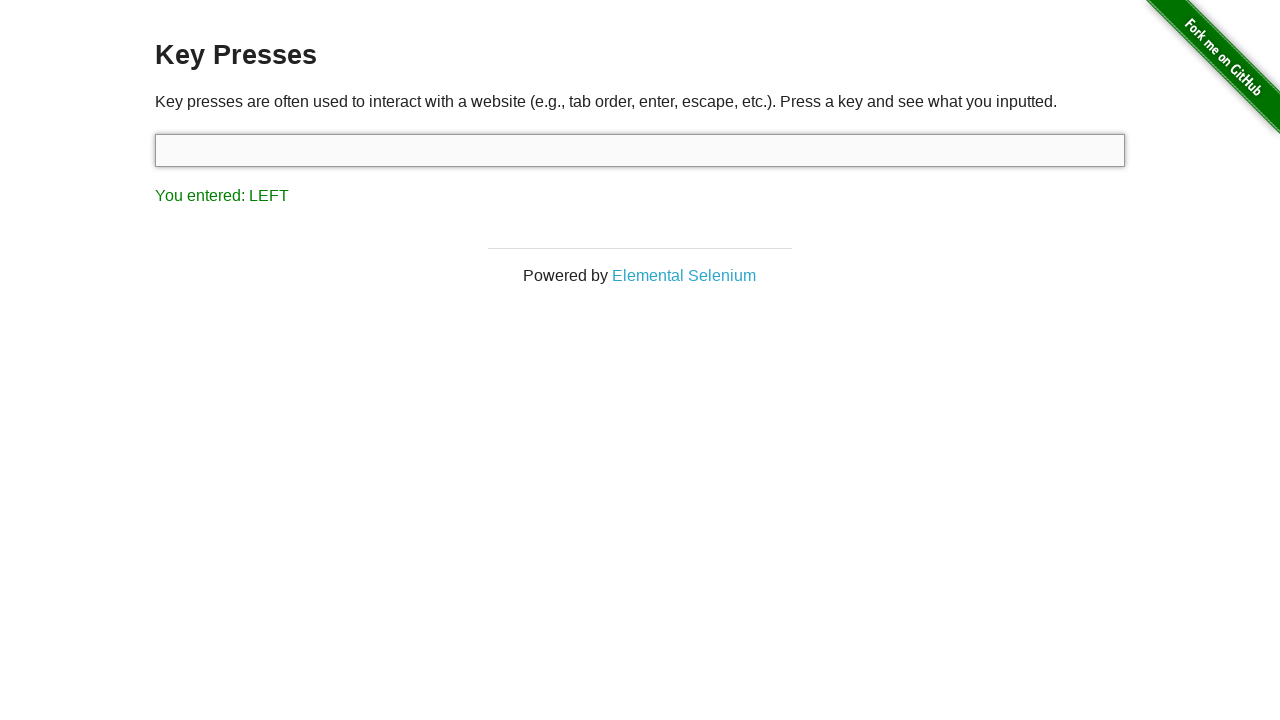